Tests clicking on the eighth FAQ question to verify the answer about delivery outside Moscow Ring Road is displayed

Starting URL: https://qa-scooter.praktikum-services.ru/

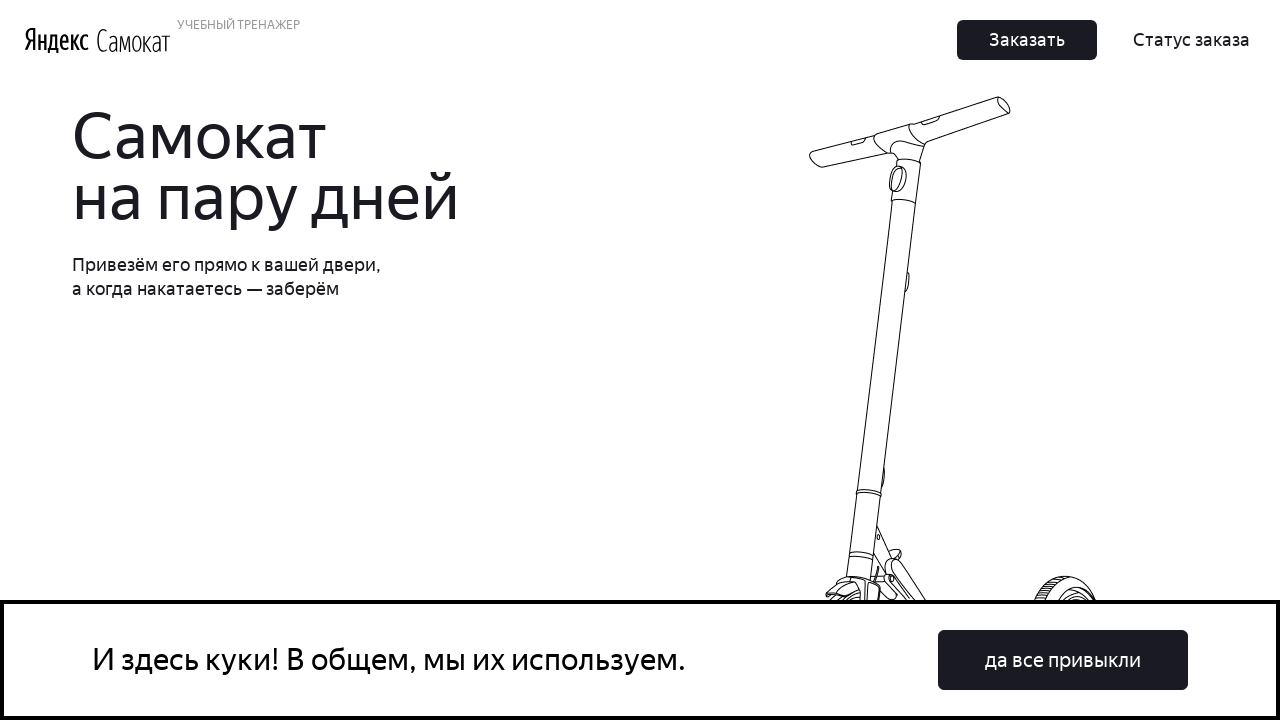

Clicked on the eighth FAQ question about delivery outside Moscow Ring Road at (967, 492) on text=Я жизу за МКАДом, привезёте?
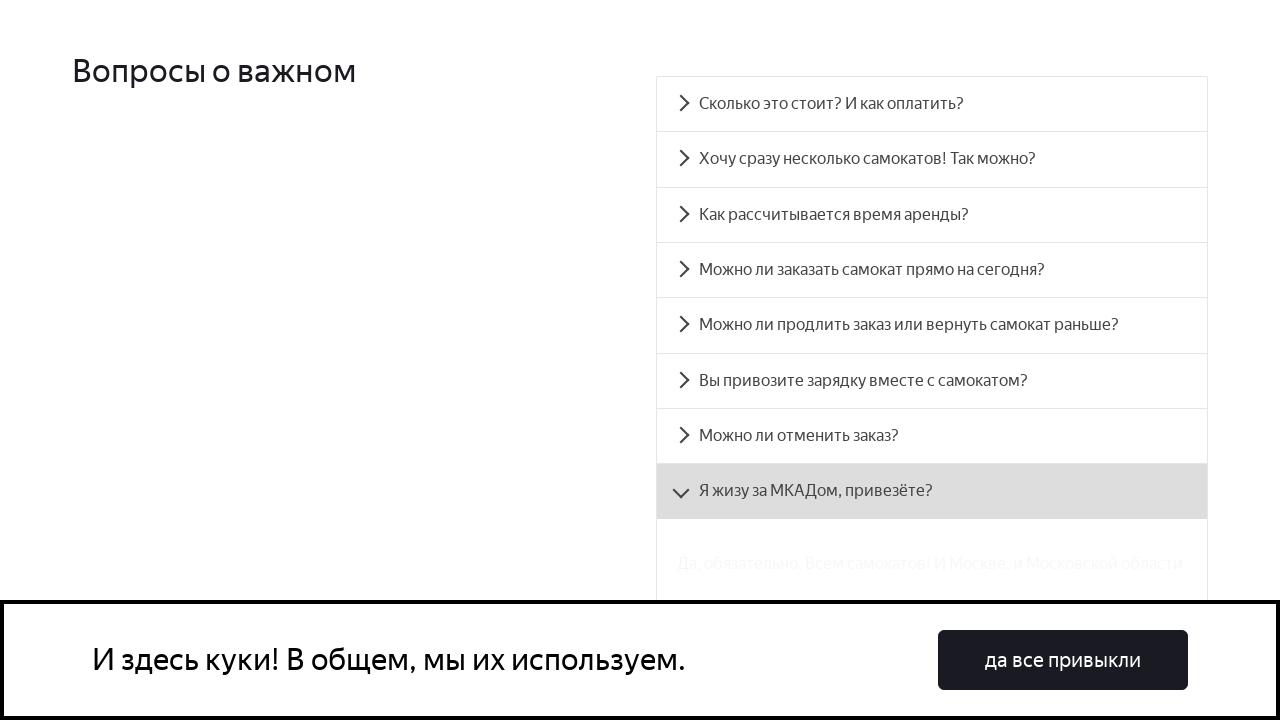

Verified that the answer about delivery outside Moscow Ring Road is displayed
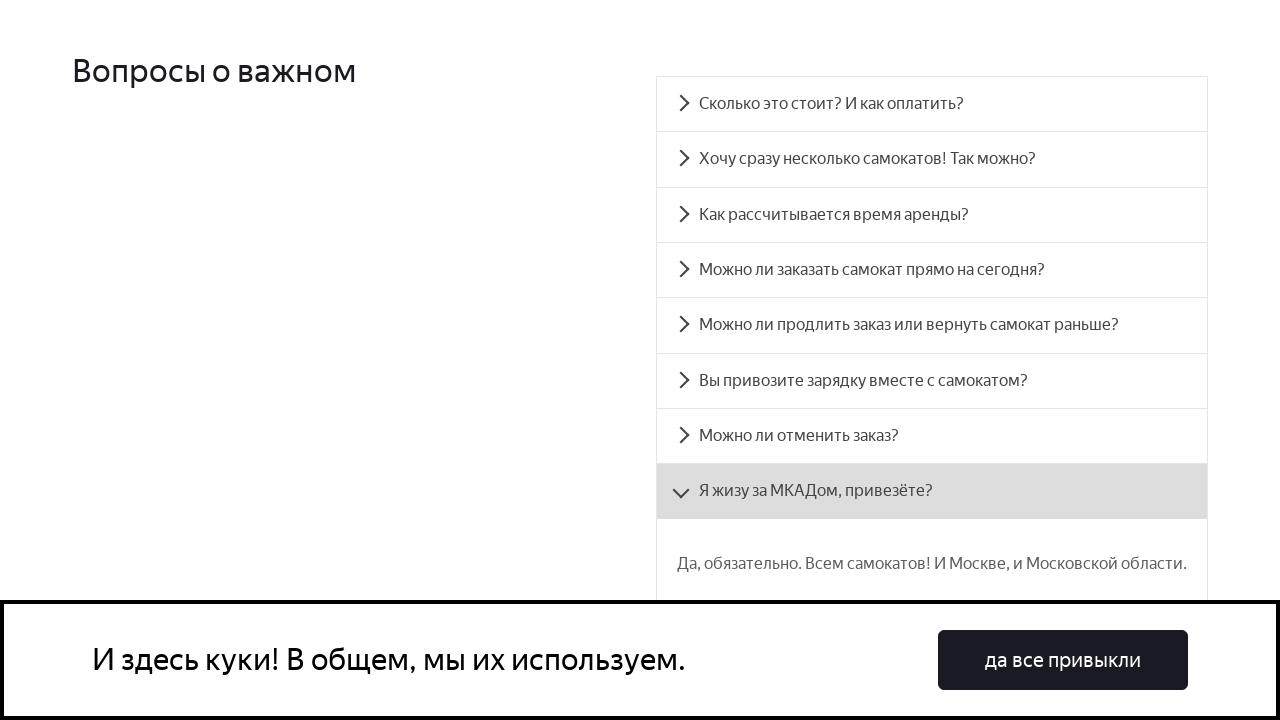

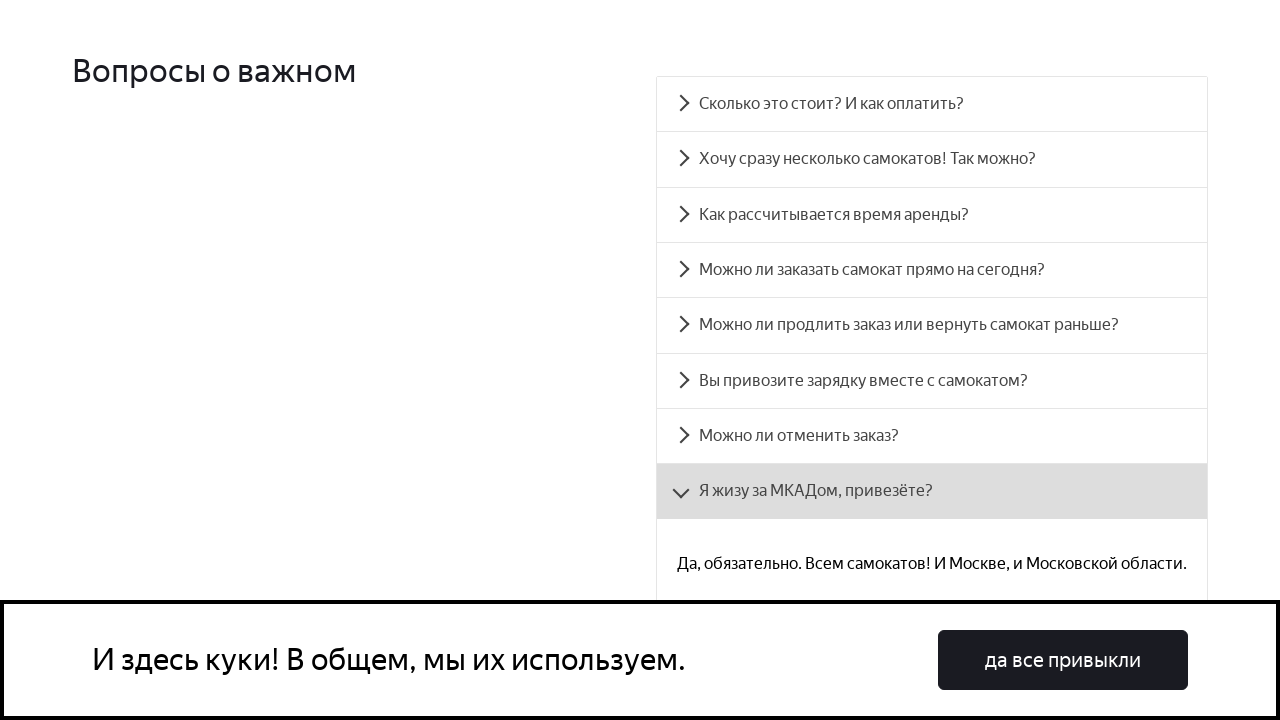